Navigates to mortgage calculator website, hovers over Widgets menu to click Rate Tables link, switches to an iframe and verifies table content is displayed

Starting URL: https://www.mortgagecalculator.org/

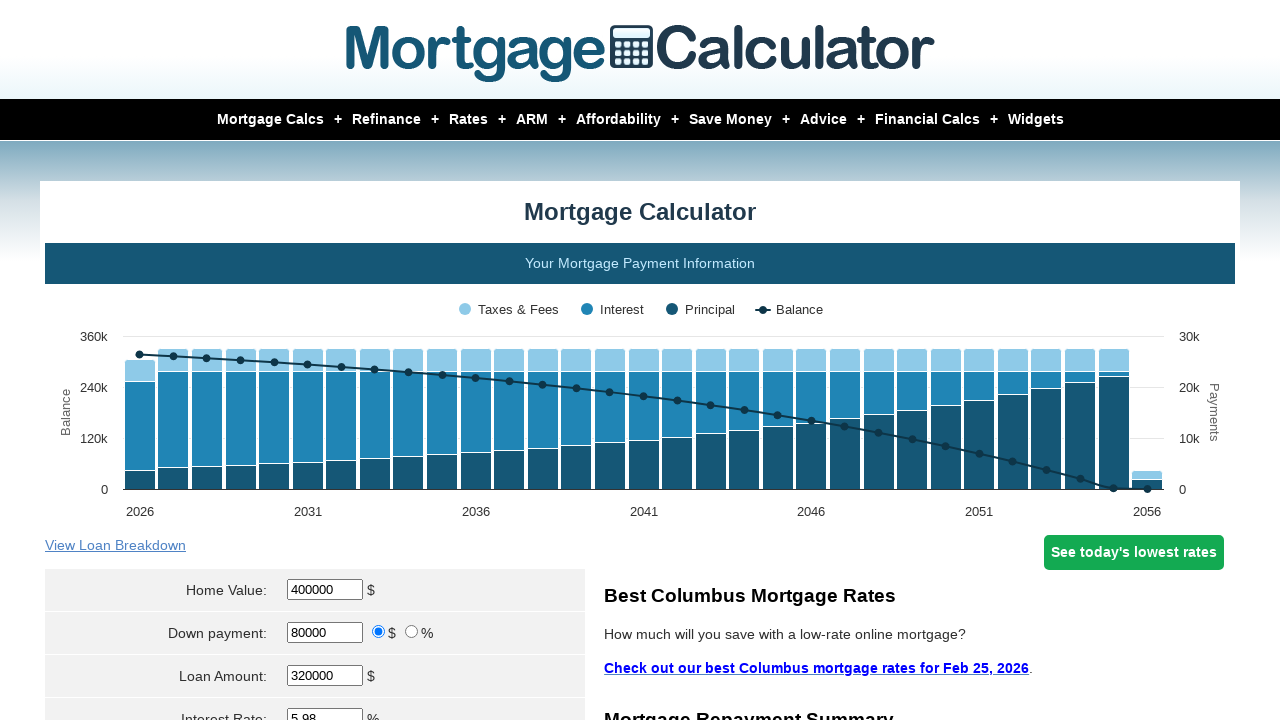

Hovered over Widgets menu at (1022, 120) on xpath=//a[contains(text(),'Widgets')]
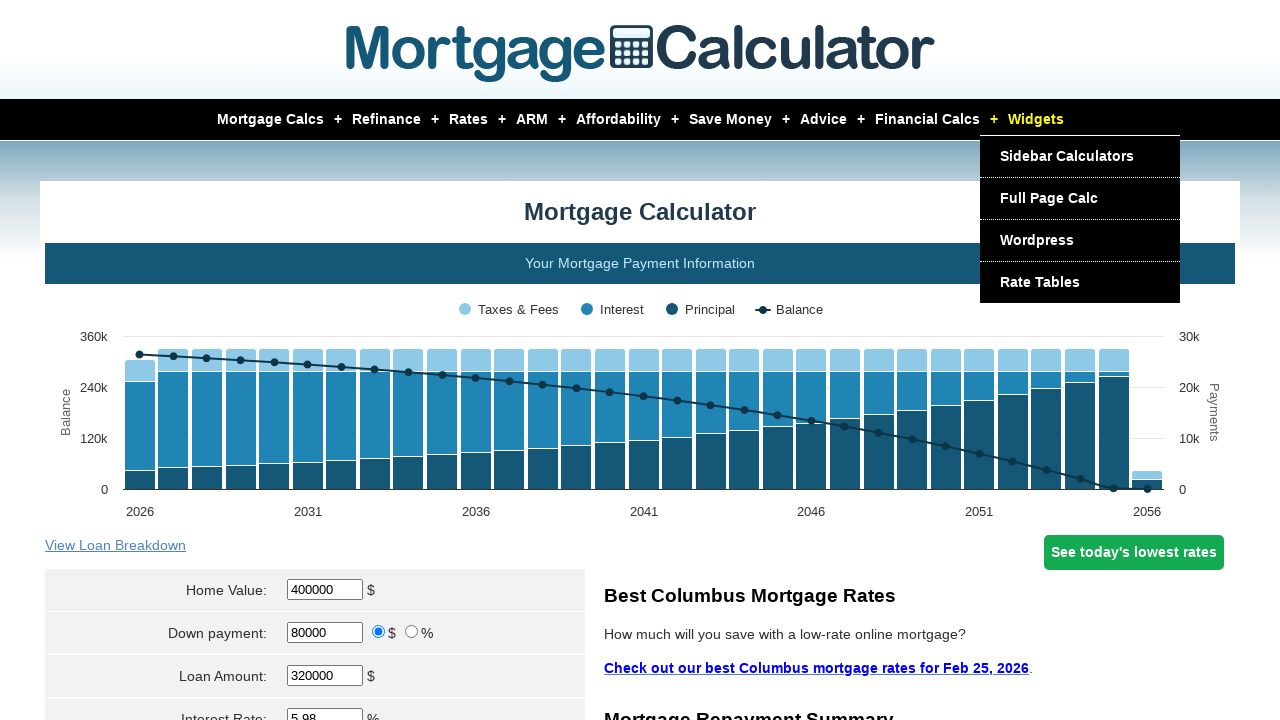

Clicked Rate Tables link at (1040, 282) on xpath=//a[contains(text(),'Rate Tables')]
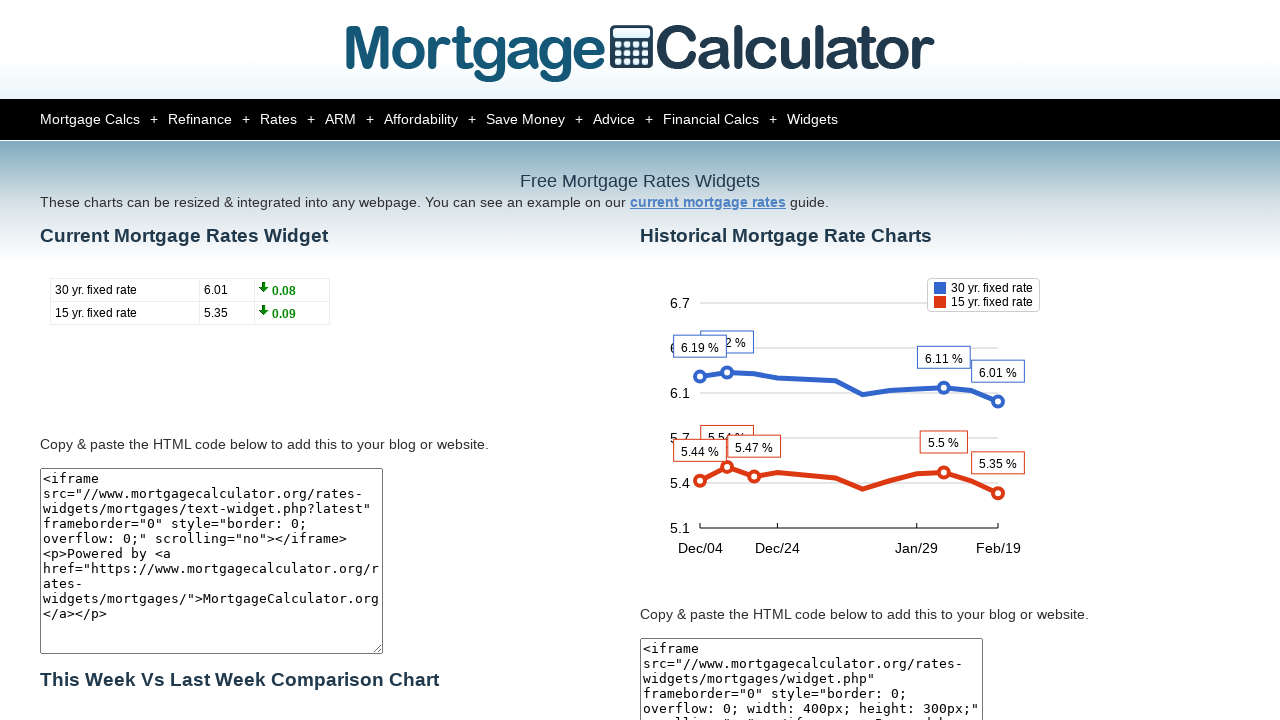

Page loaded and network became idle
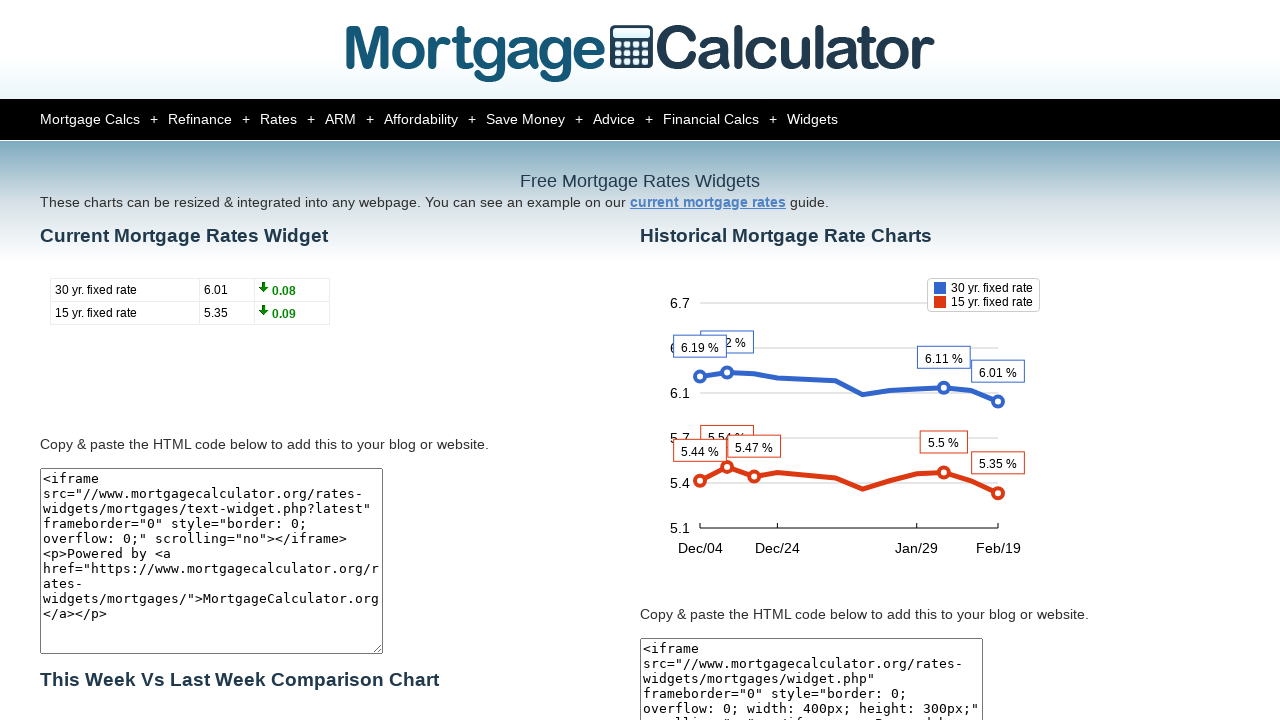

Switched to advanced-text-widget iframe
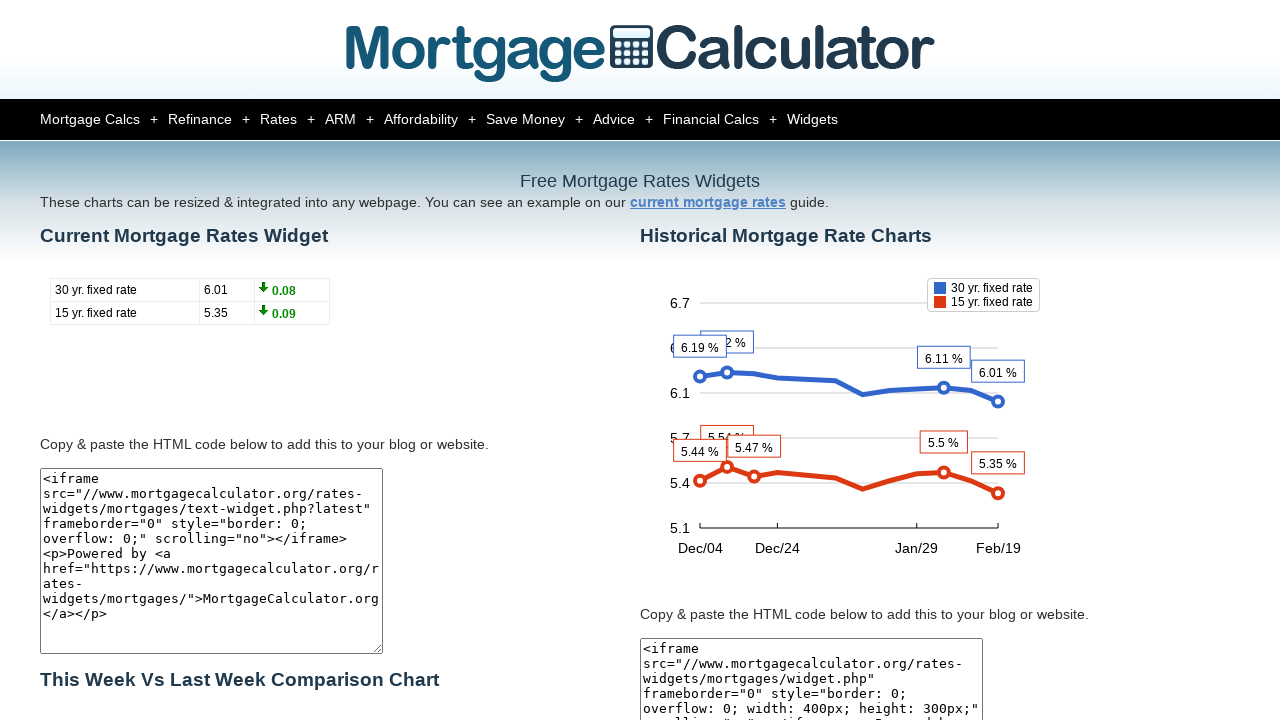

Verified table rows are present in iframe
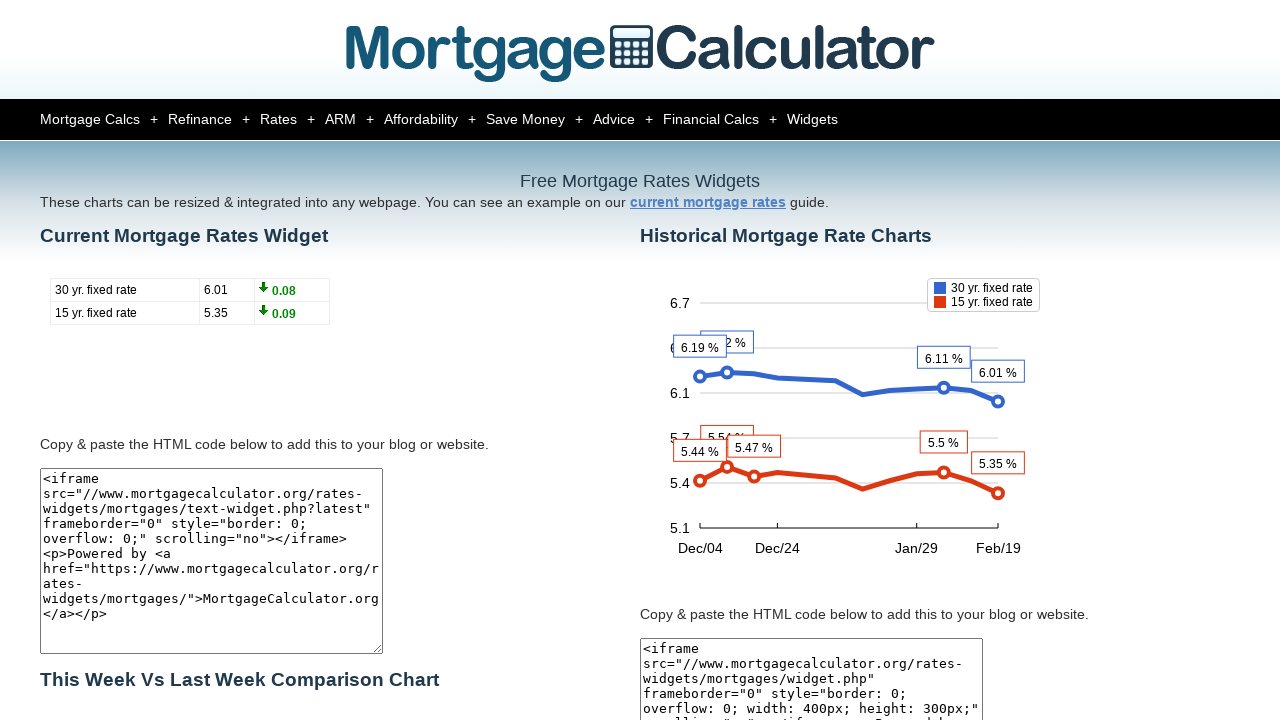

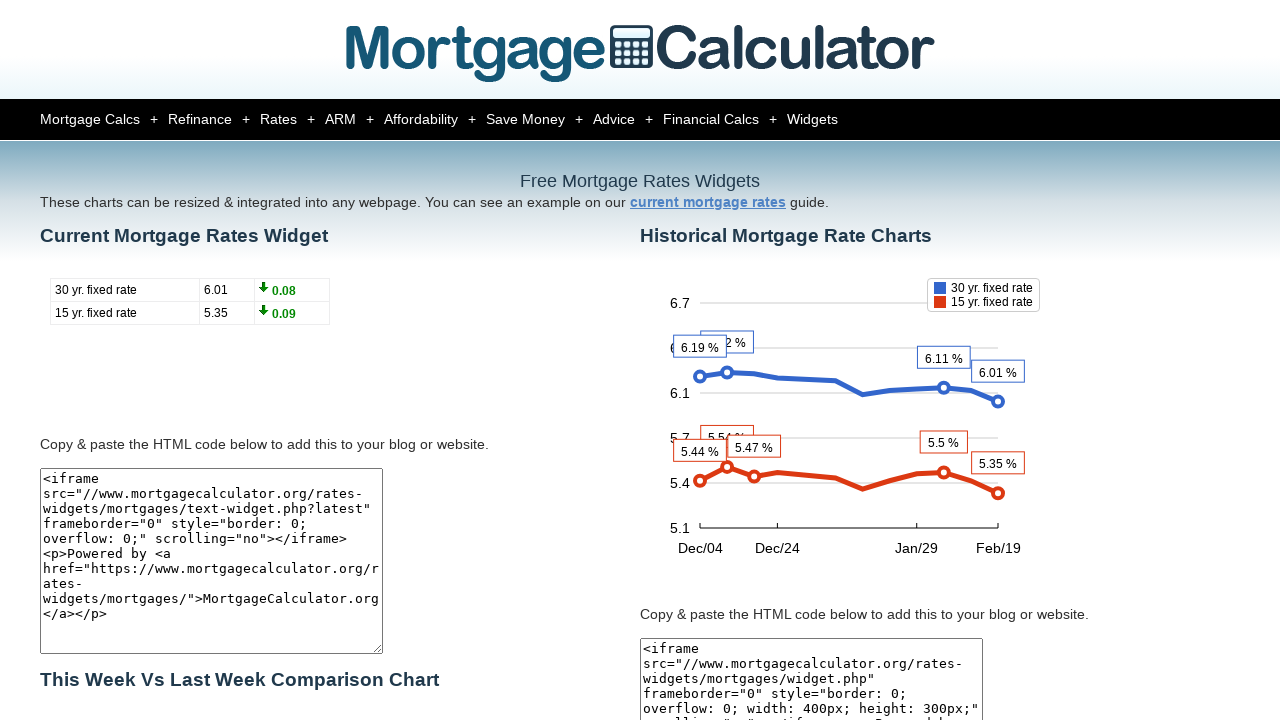